Opens the Ynet Israeli news website and waits for it to load

Starting URL: https://www.ynet.co.il/

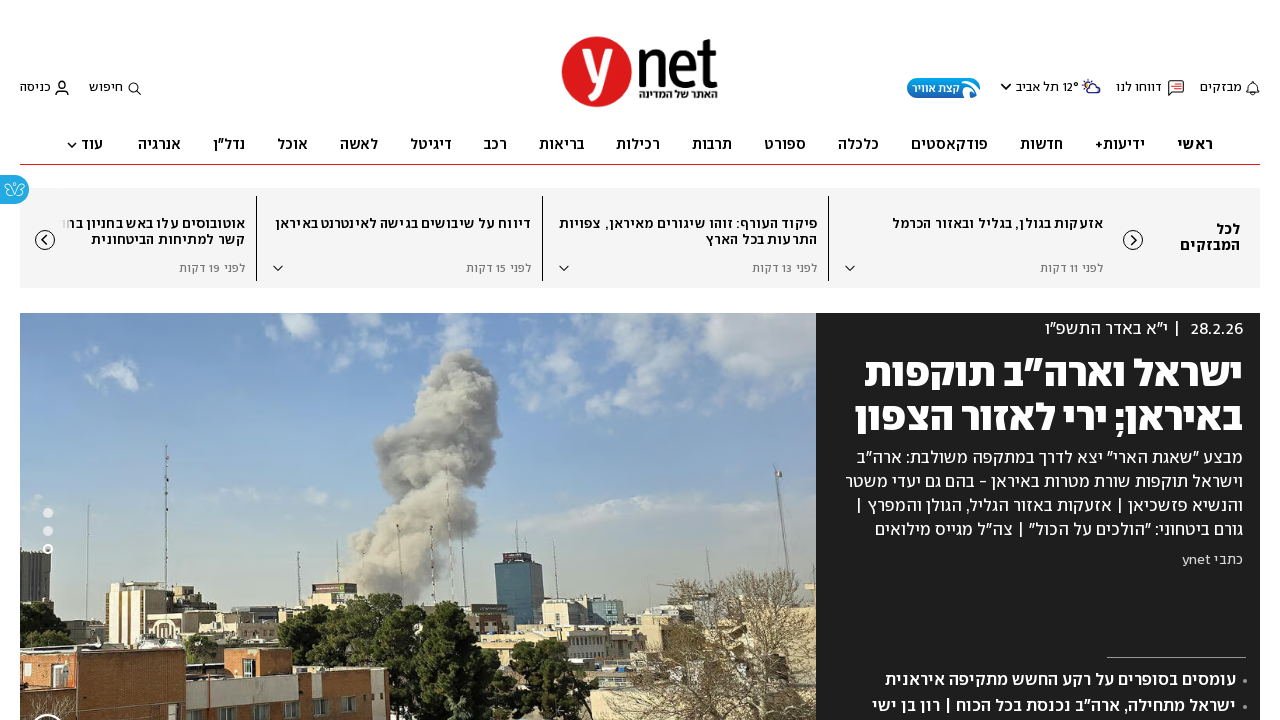

Waited for Ynet Israeli news website to load (domcontentloaded state)
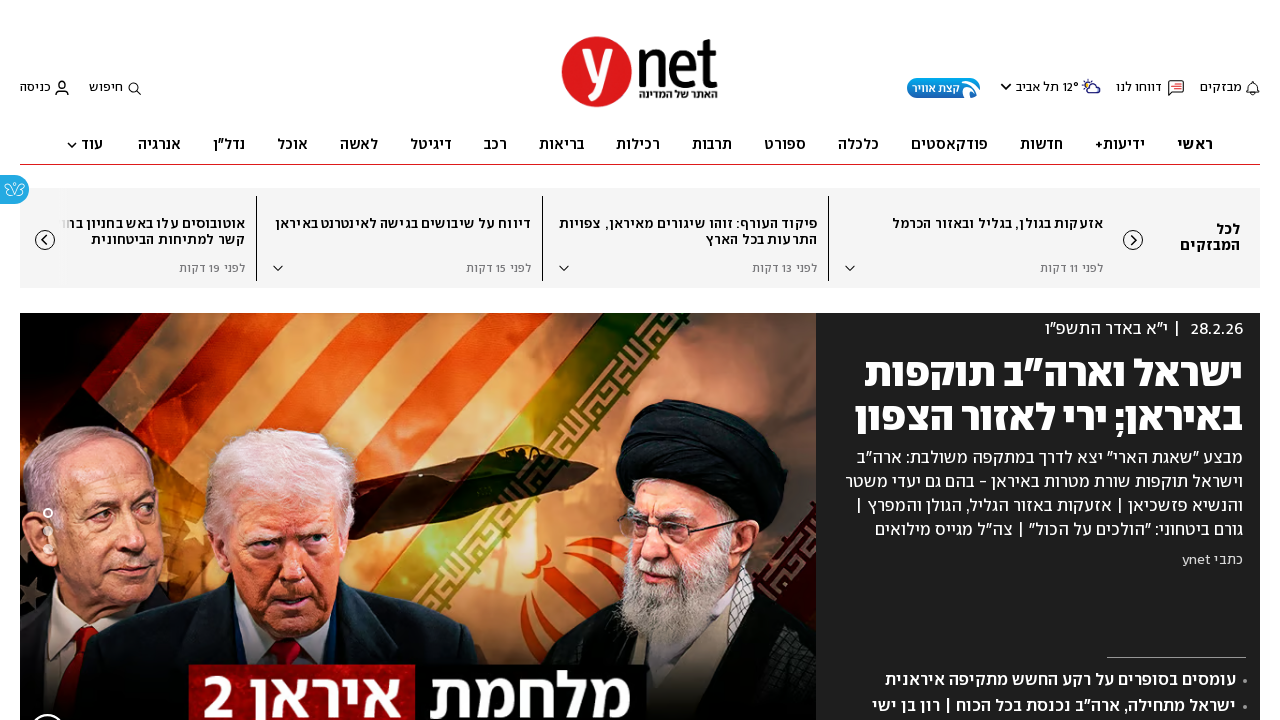

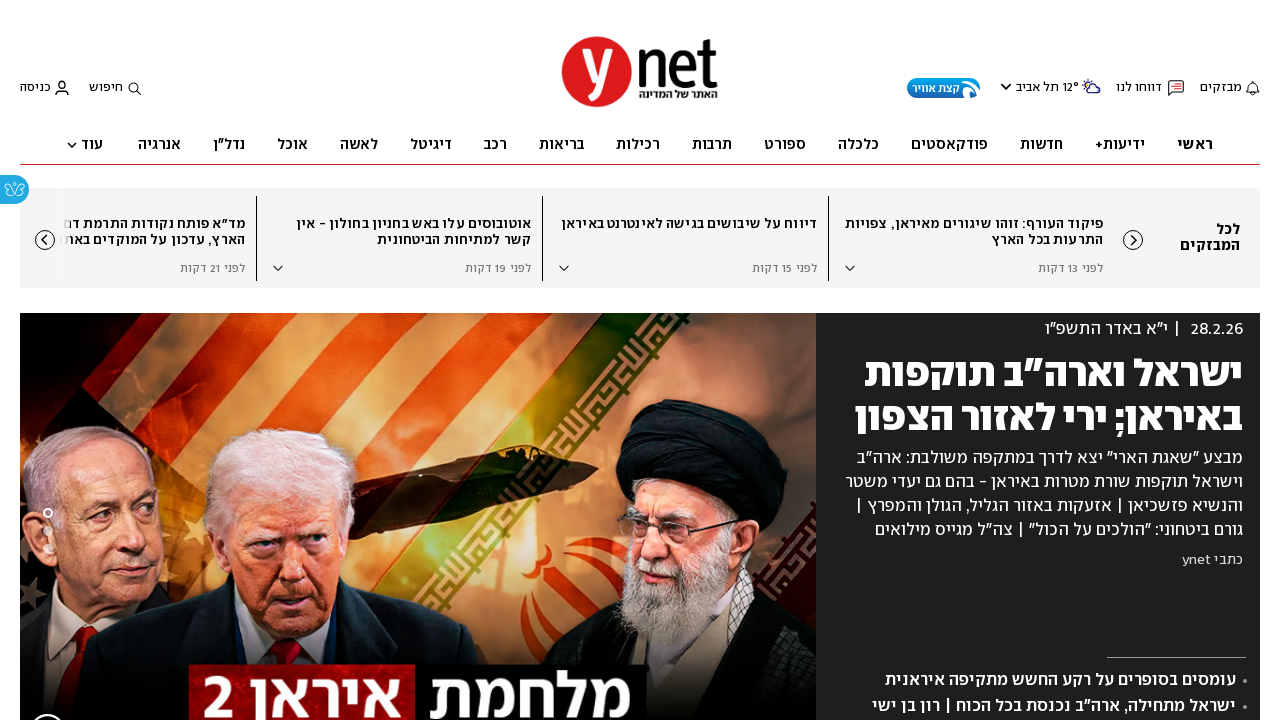